Tests the text input functionality by filling an input box with a button name and clicking the button to verify it updates its text accordingly.

Starting URL: http://www.uitestingplayground.com/textinput

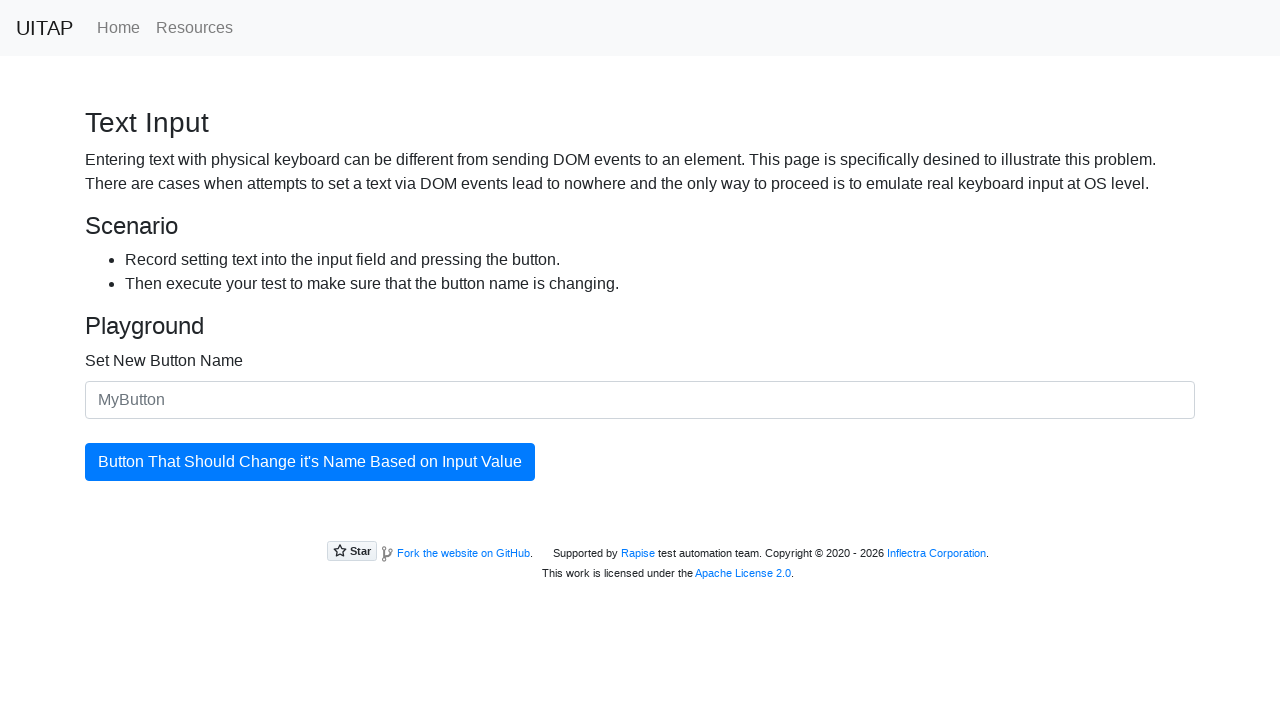

Filled input box with button text 'The Best Button' on #newButtonName
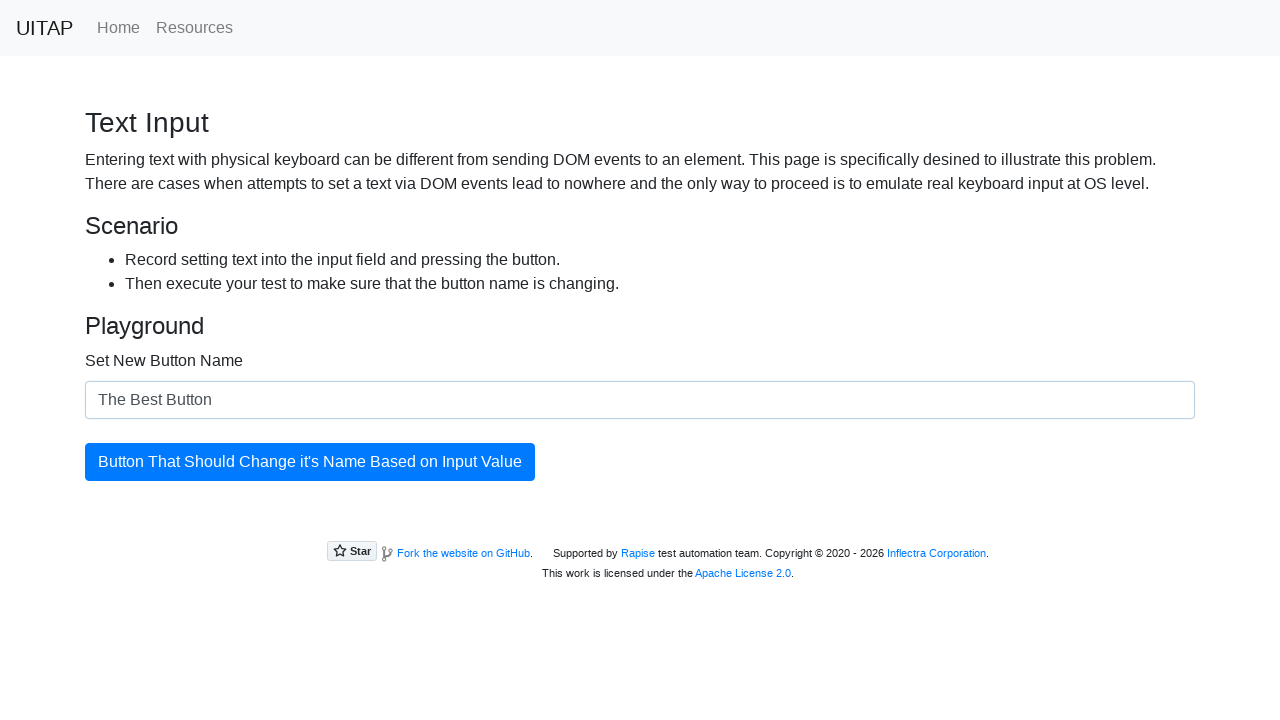

Clicked the updating button at (310, 462) on #updatingButton
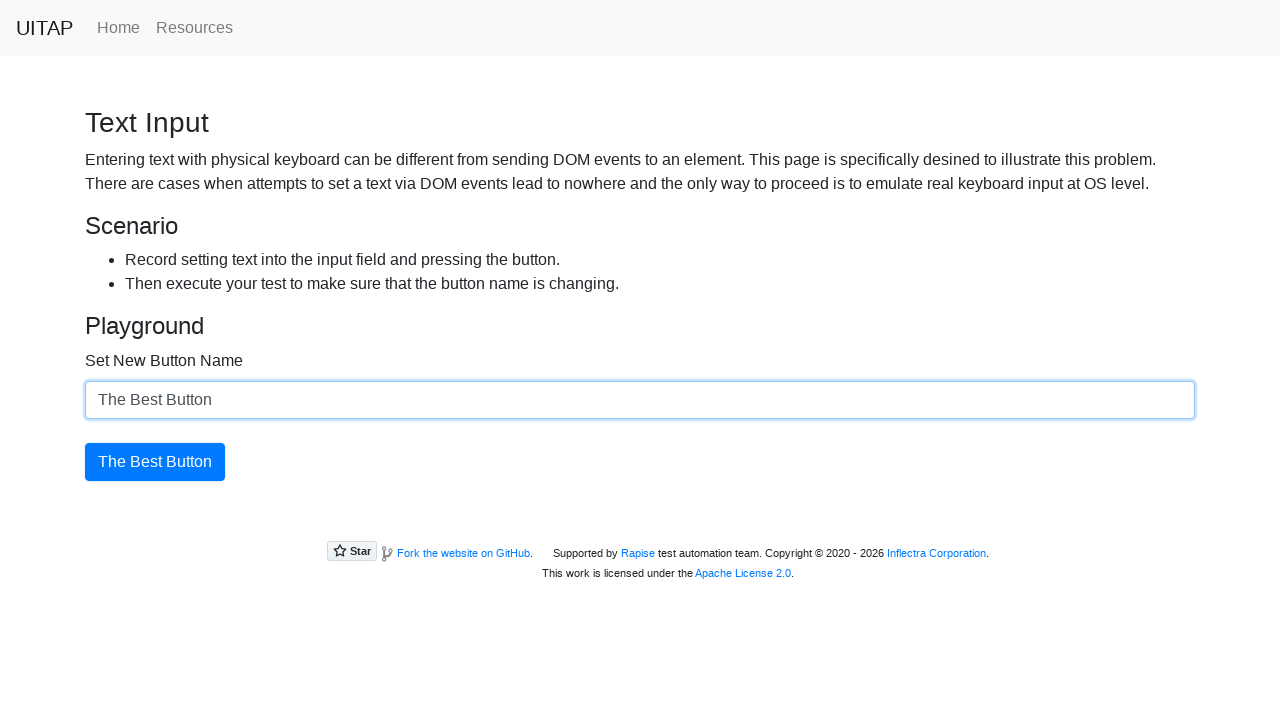

Verified button text updated to 'The Best Button'
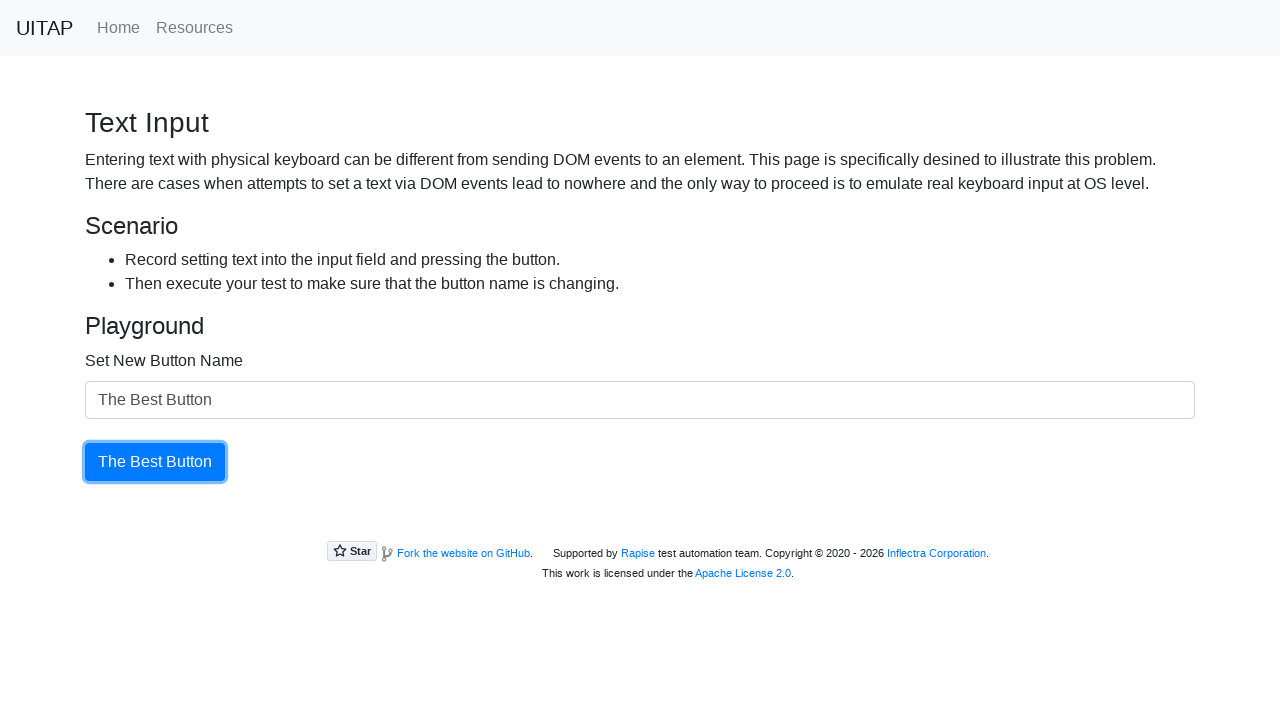

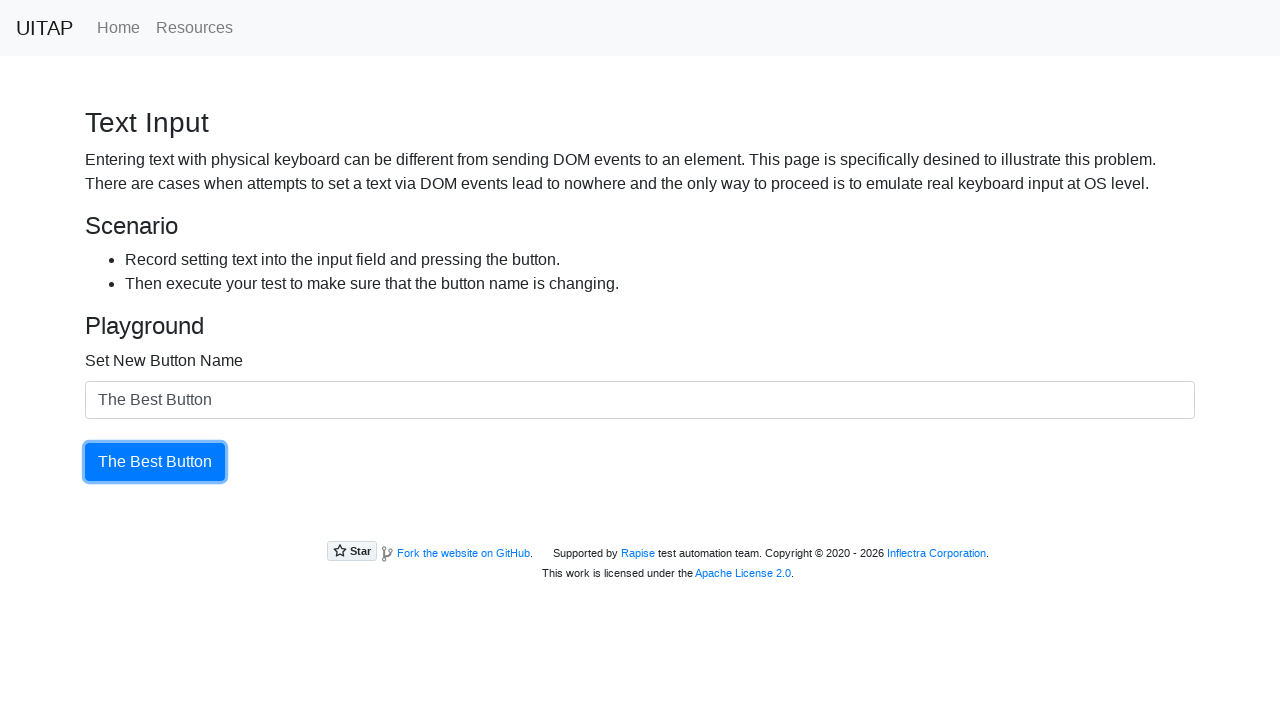